Tests the Contact Us functionality by opening the contact modal, filling out the form with email, name, and message, then submitting it.

Starting URL: https://www.demoblaze.com/index.html

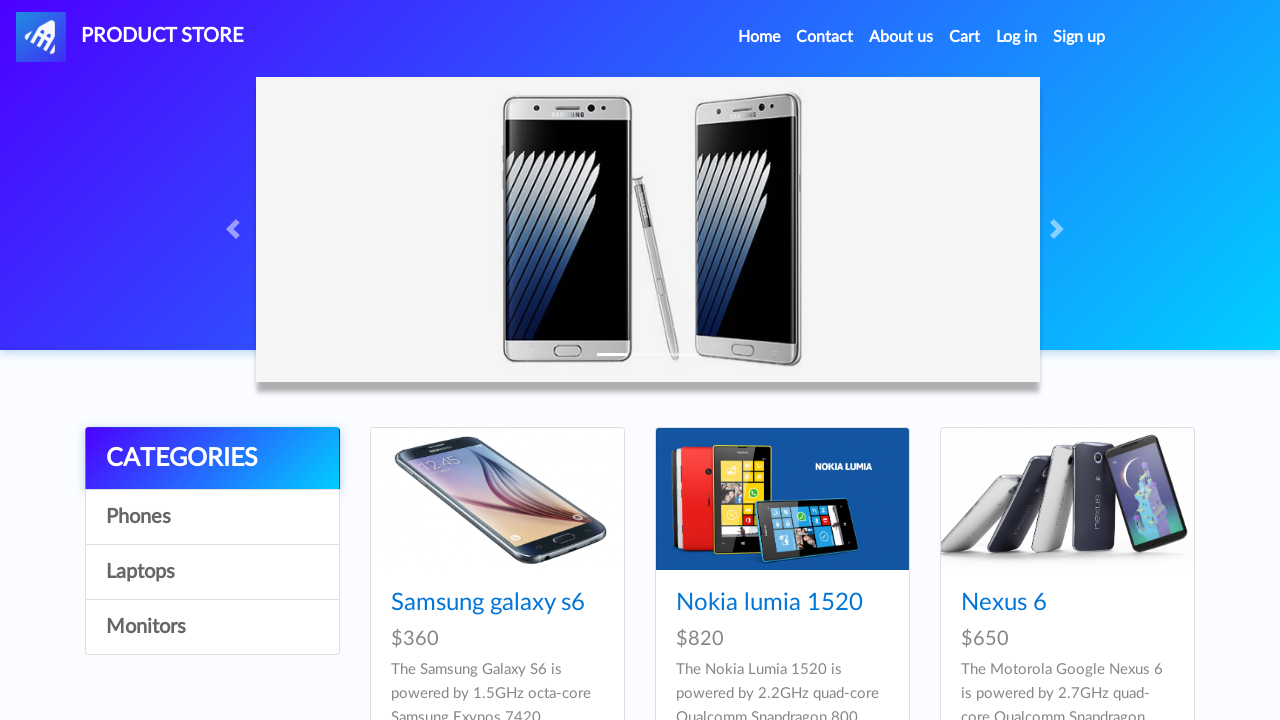

Clicked on the Contact button to open contact modal at (825, 37) on a:has-text('Contact')
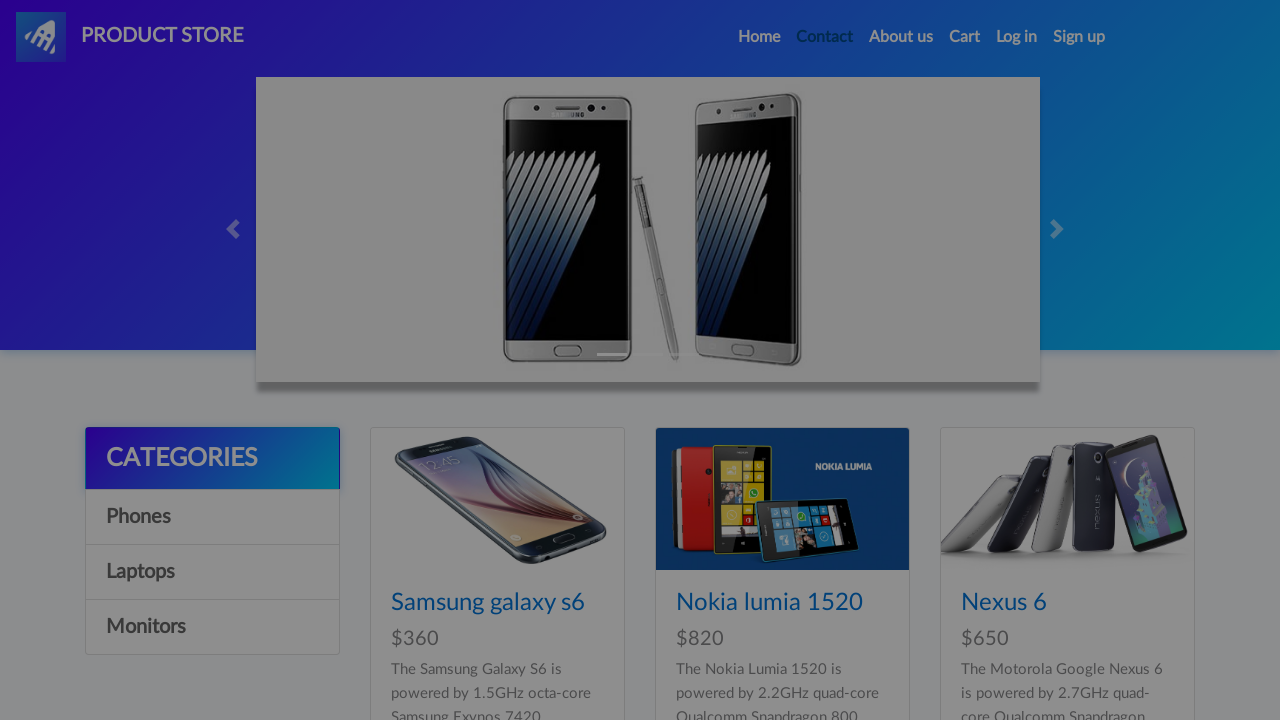

Contact modal appeared and email field is visible
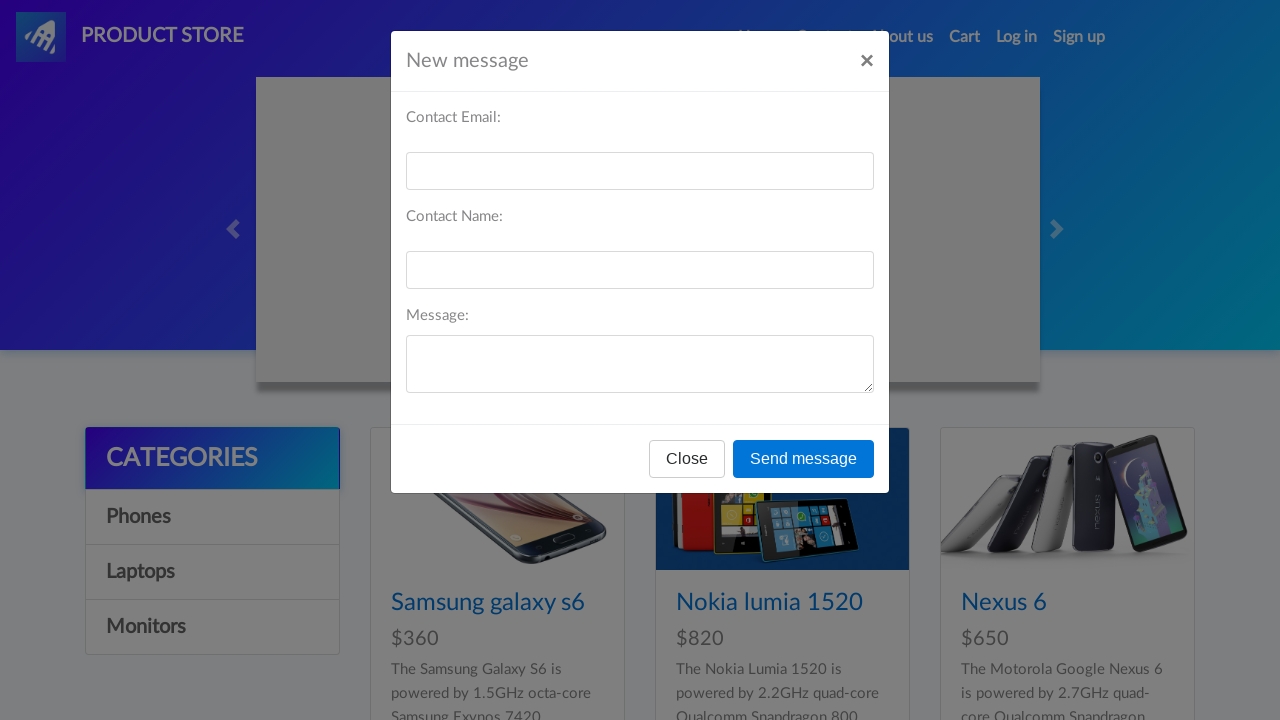

Filled email field with sarah.johnson@testmail.com on #recipient-email
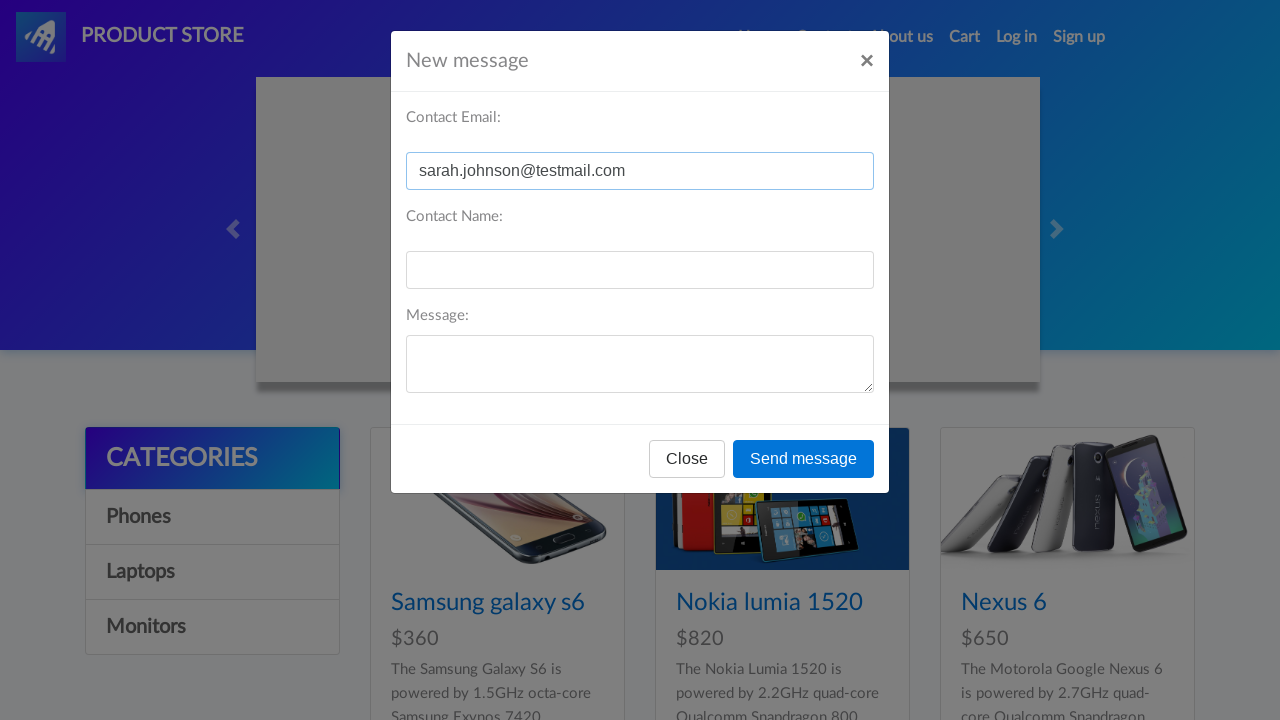

Filled name field with Sarah Johnson on #recipient-name
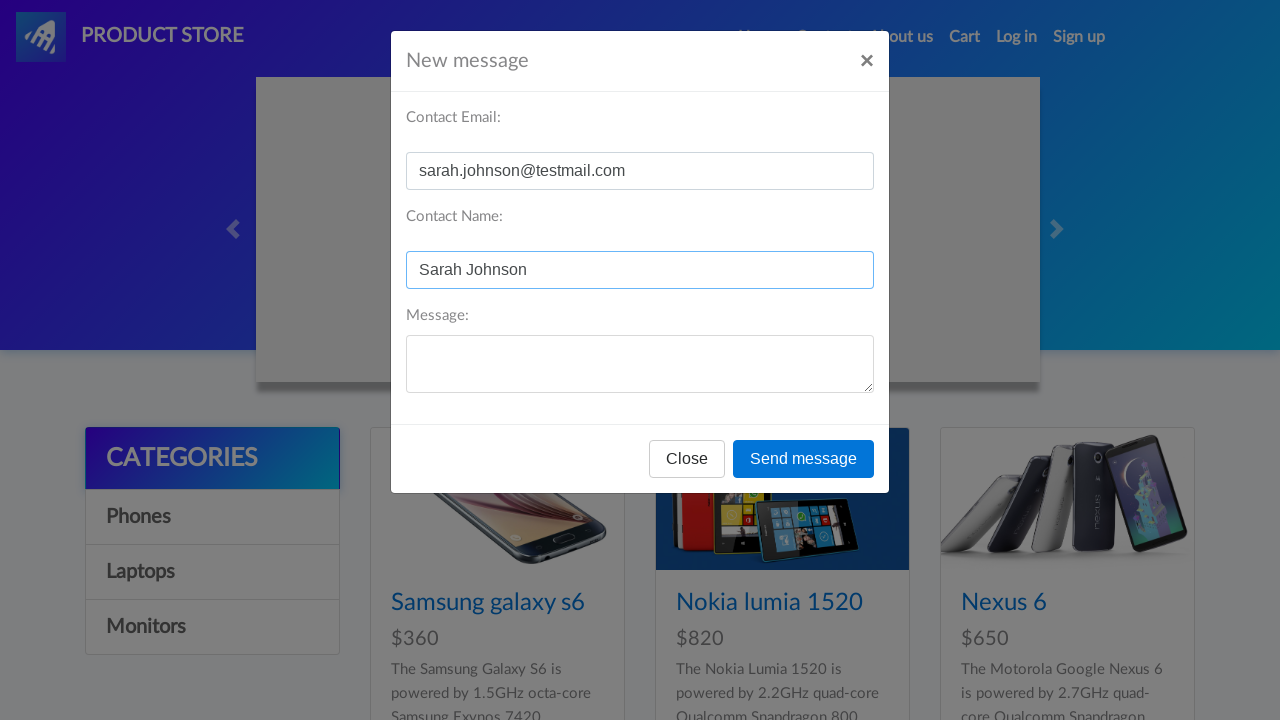

Filled message field with contact inquiry on #message-text
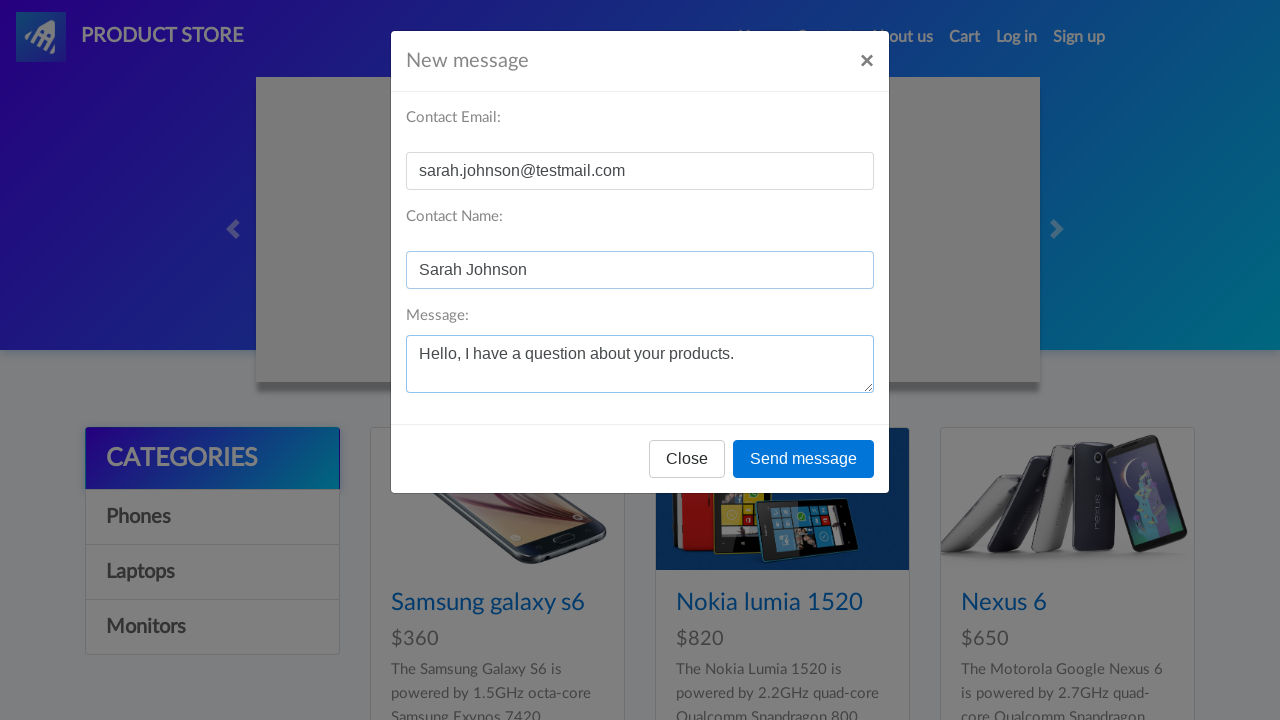

Clicked Send message button to submit the contact form at (804, 459) on button:has-text('Send message')
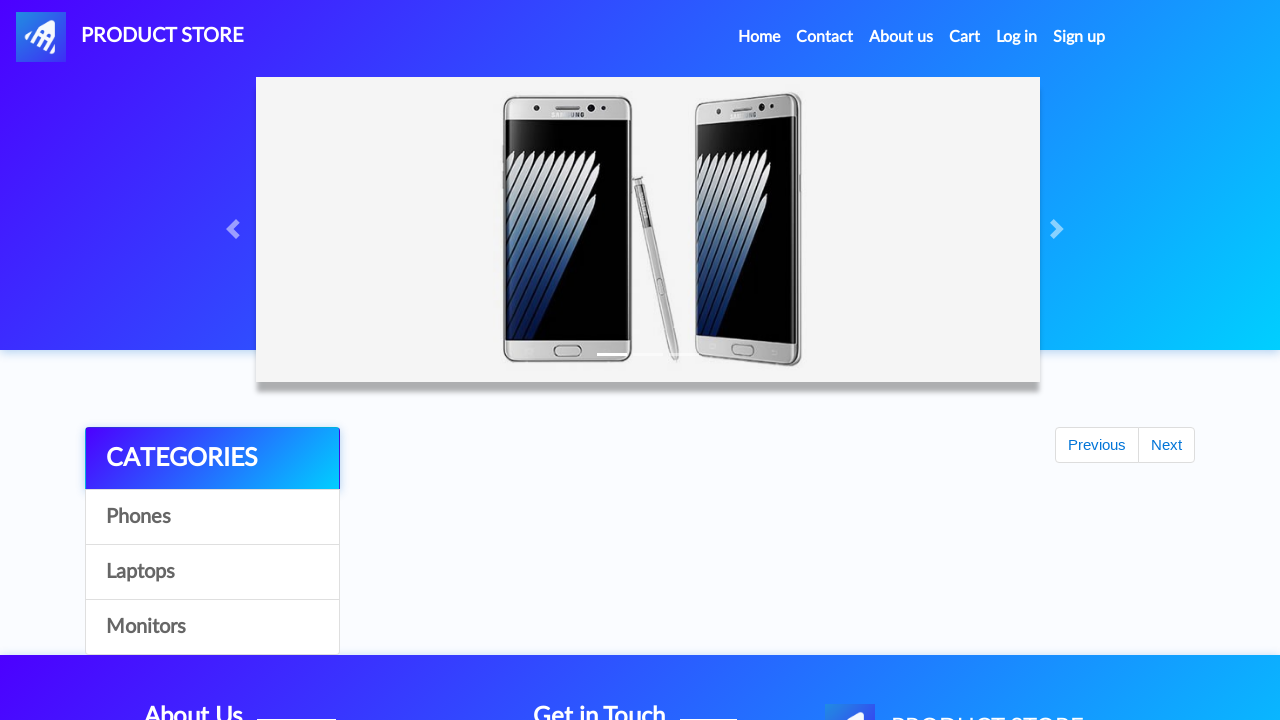

Accepted confirmation alert after form submission
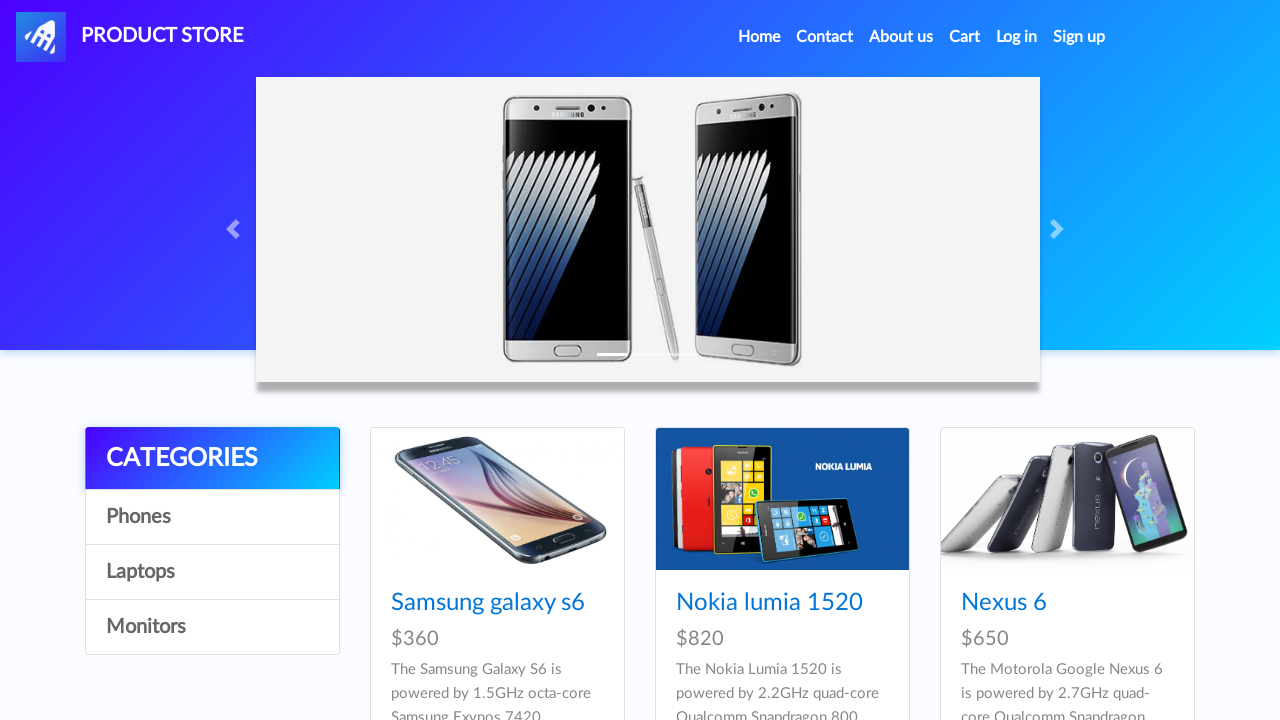

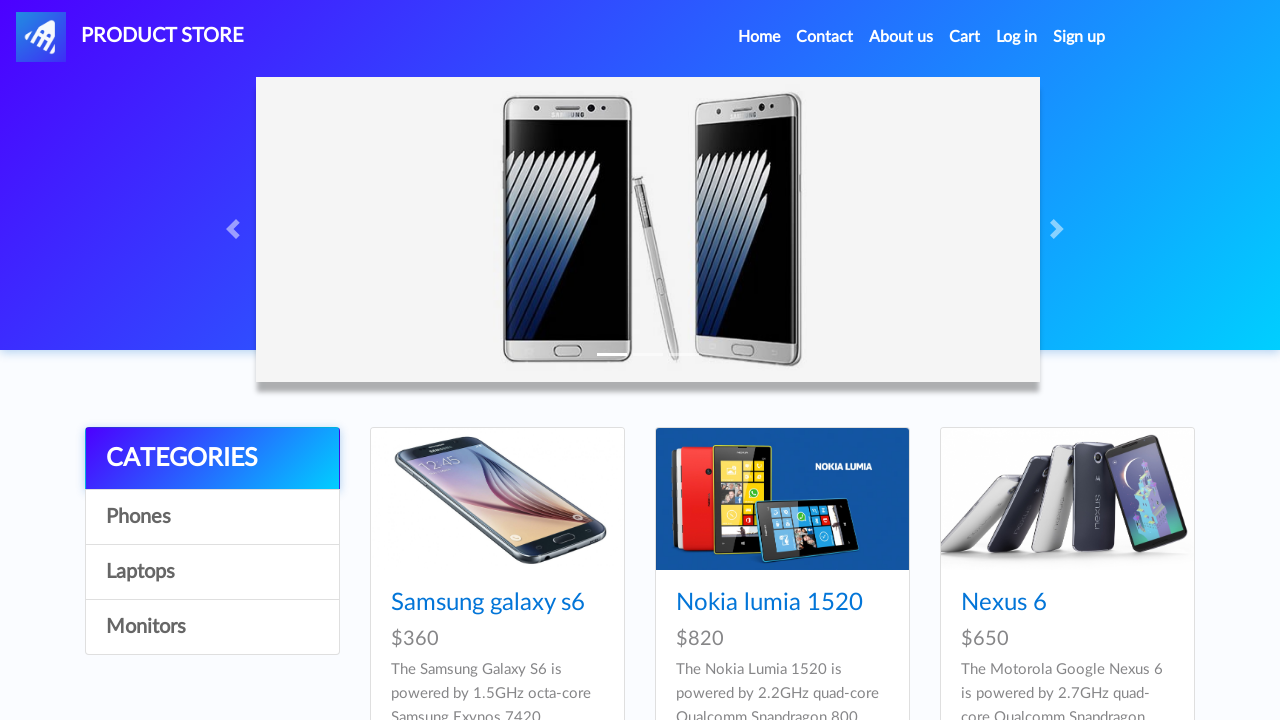